Tests navigation from the Playwright homepage to the documentation by clicking the "Get started" button and verifying the URL changes to the intro docs page.

Starting URL: https://playwright.dev/

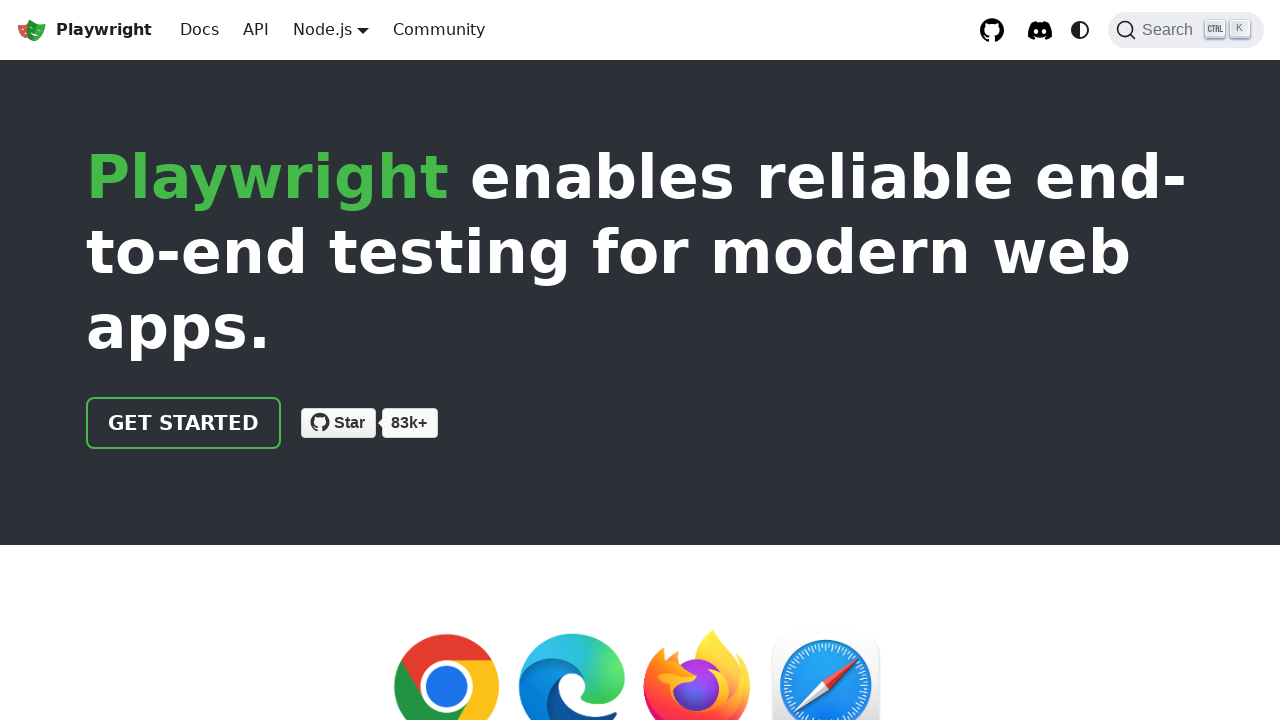

Clicked 'Get started' button on Playwright homepage at (184, 423) on .getStarted_Sjon >> internal:has-text="Get started"i
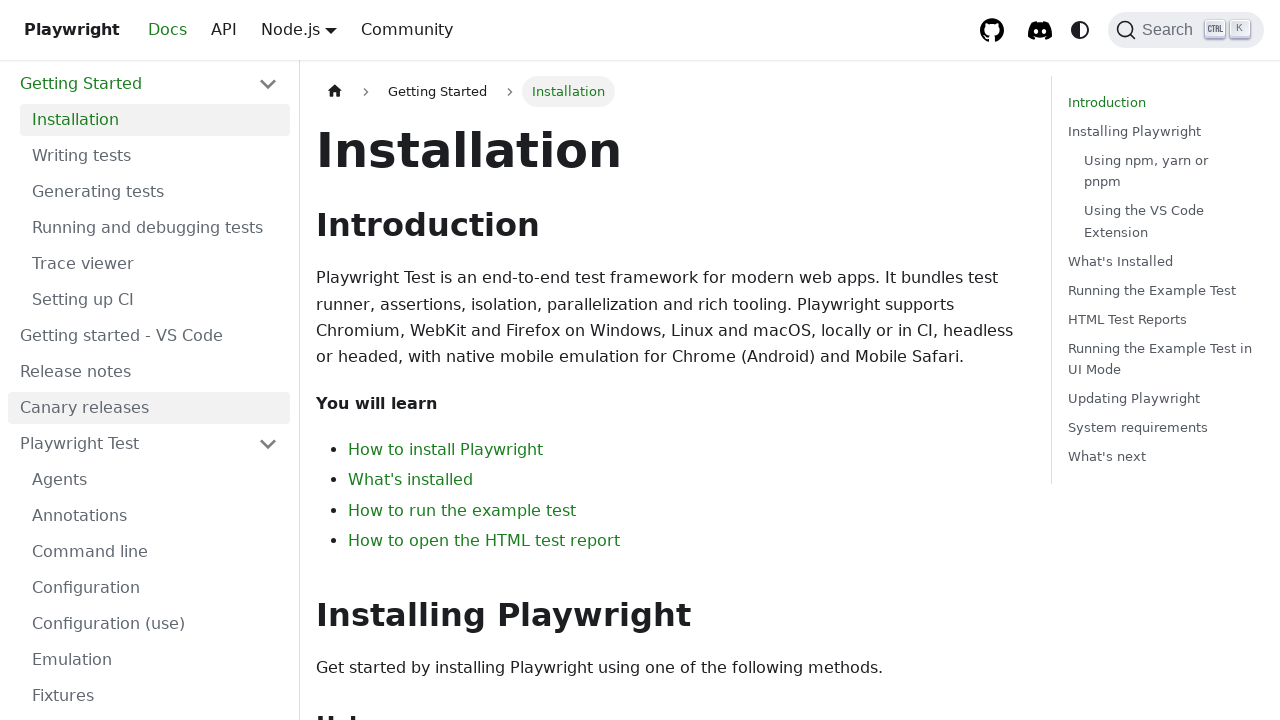

Navigated to intro documentation page at https://playwright.dev/docs/intro
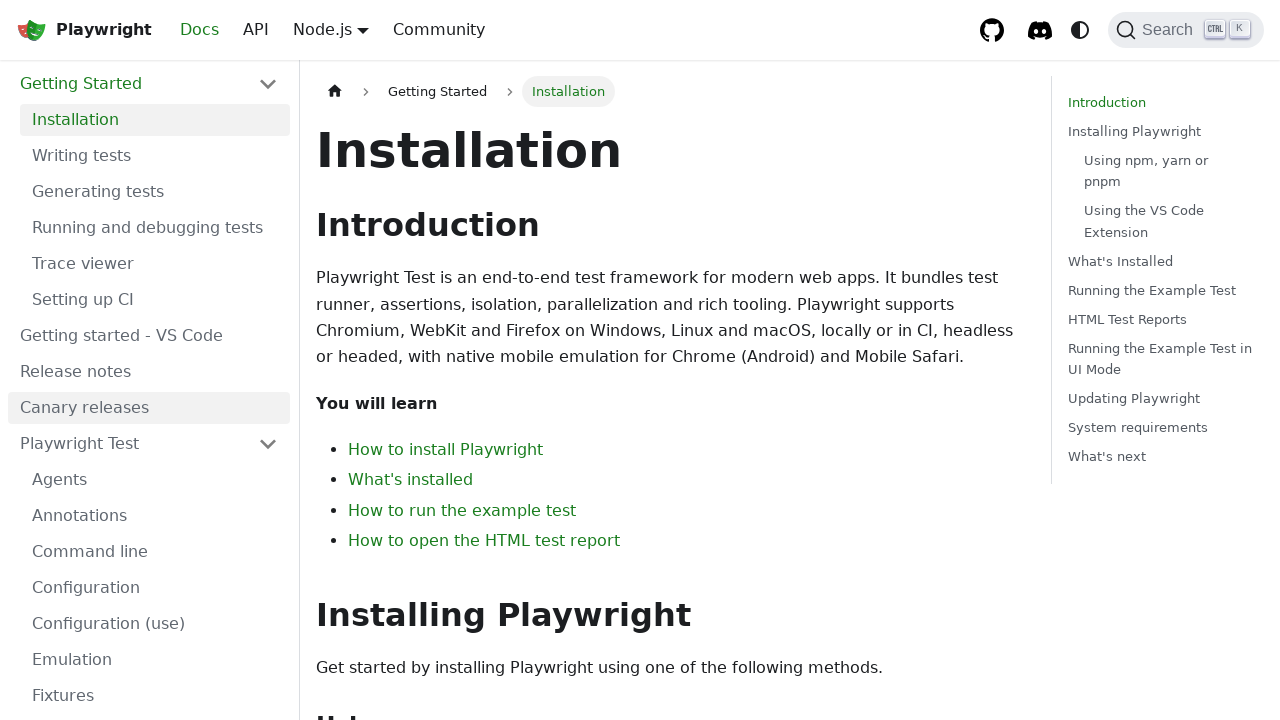

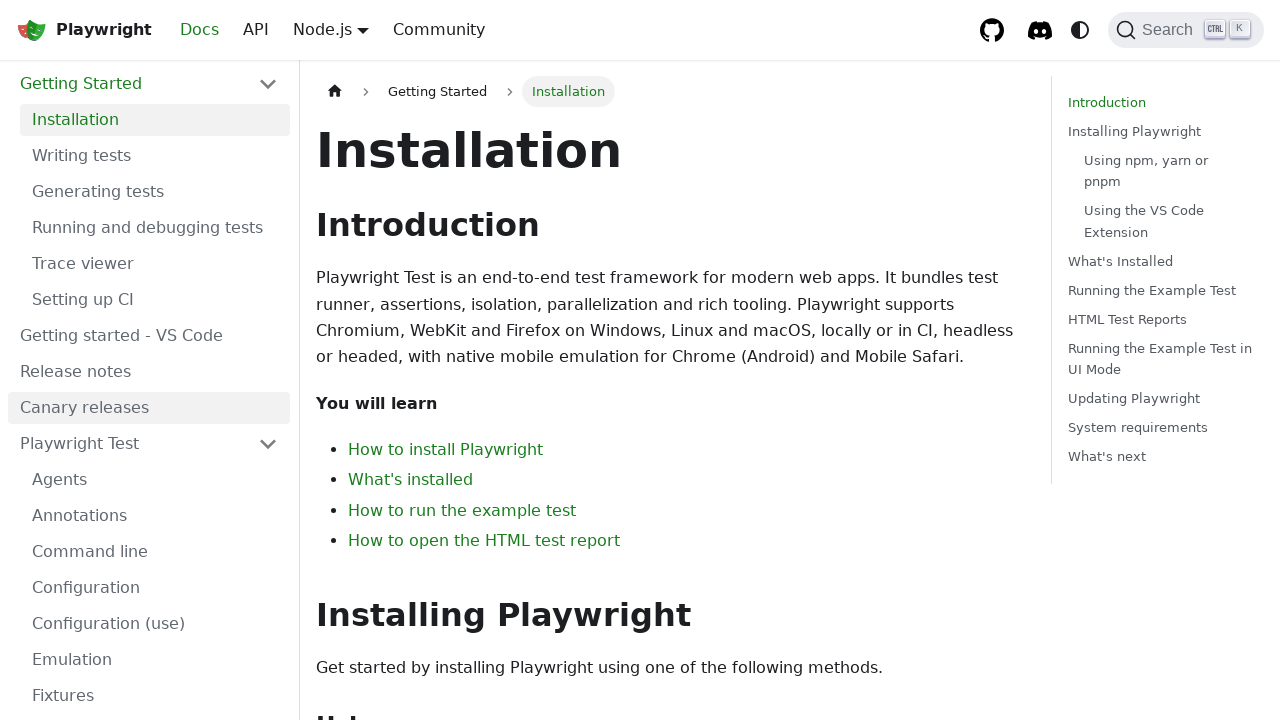